Navigates to the Wildberries e-commerce website homepage and verifies the page loads successfully.

Starting URL: https://www.wildberries.ru/

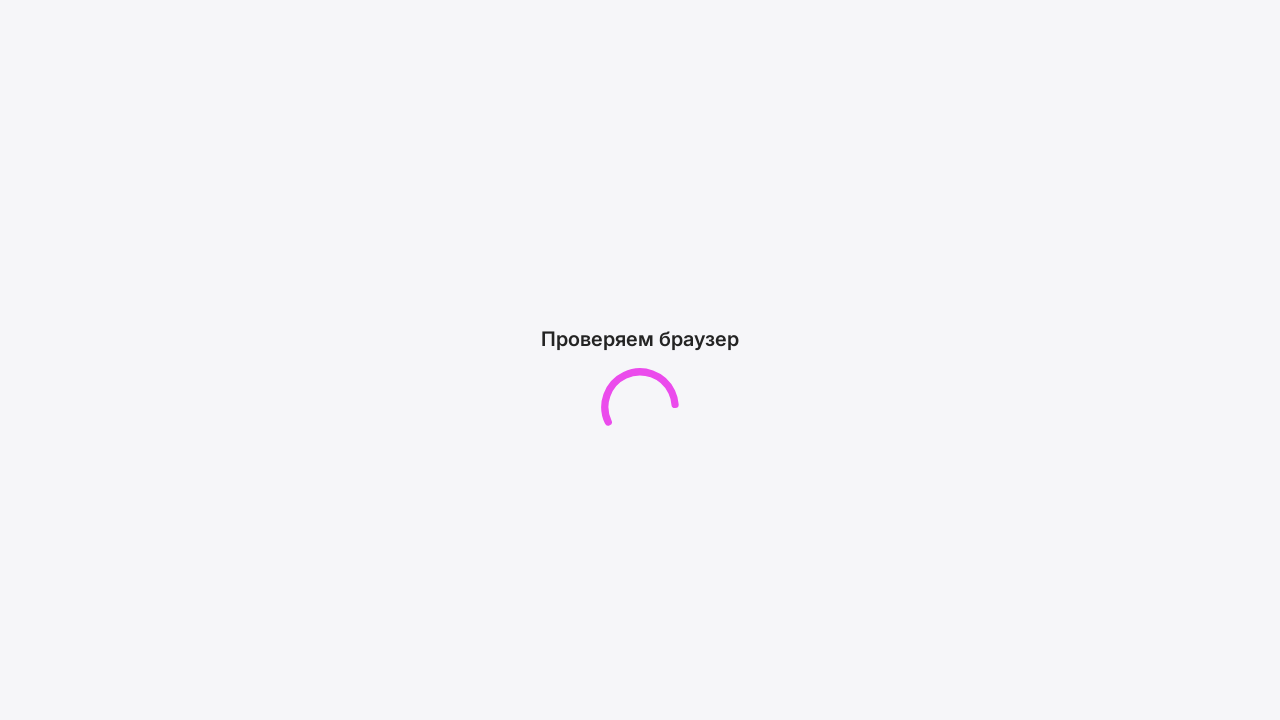

Navigated to Wildberries homepage
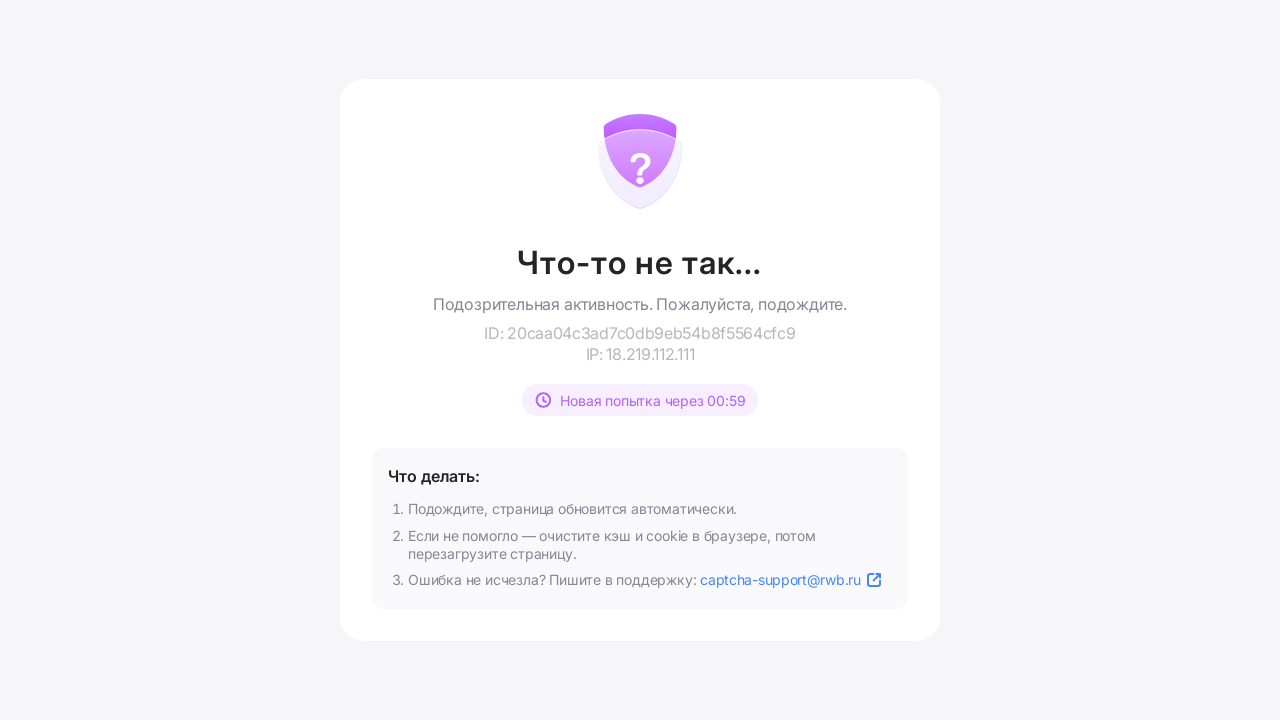

Page DOM content fully loaded
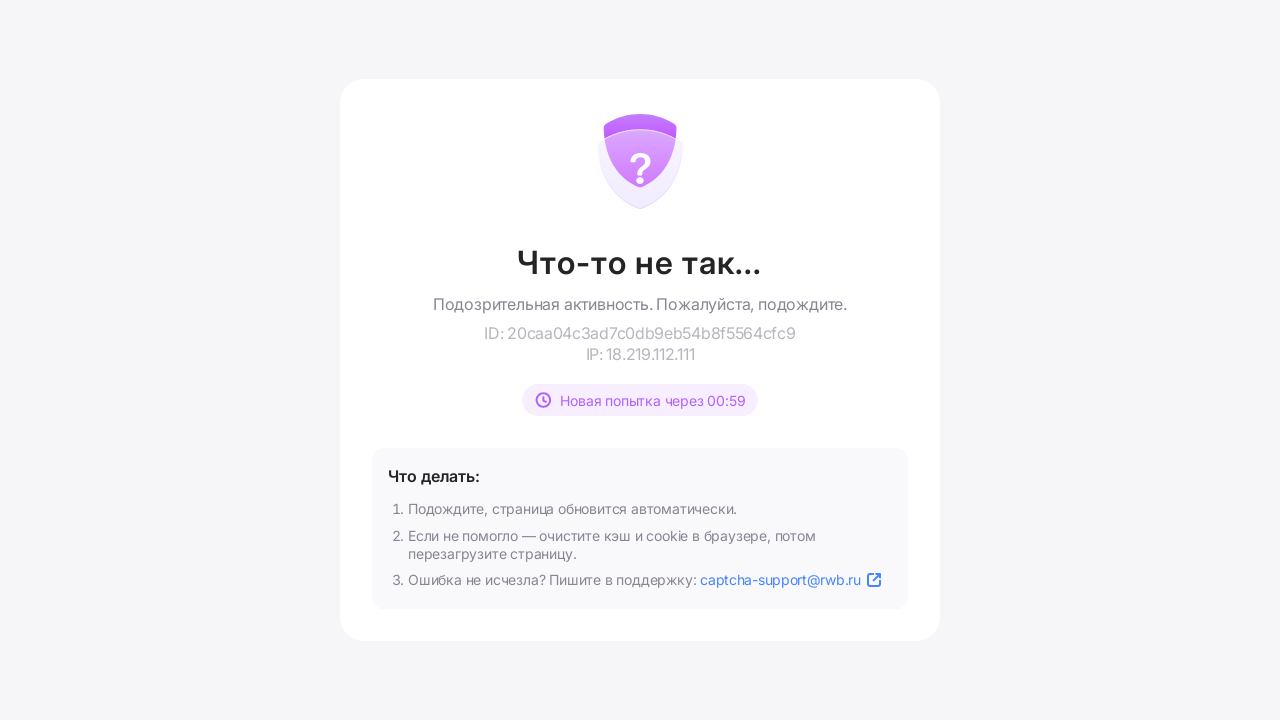

Body element is visible on the page
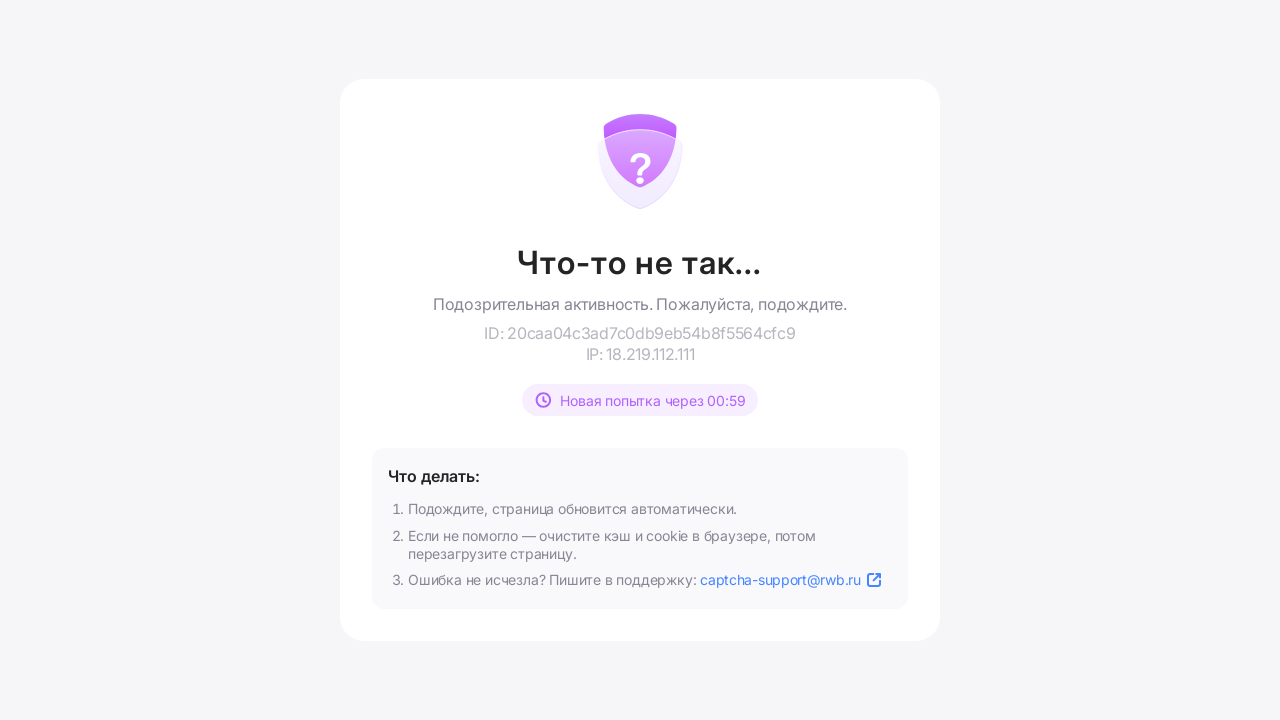

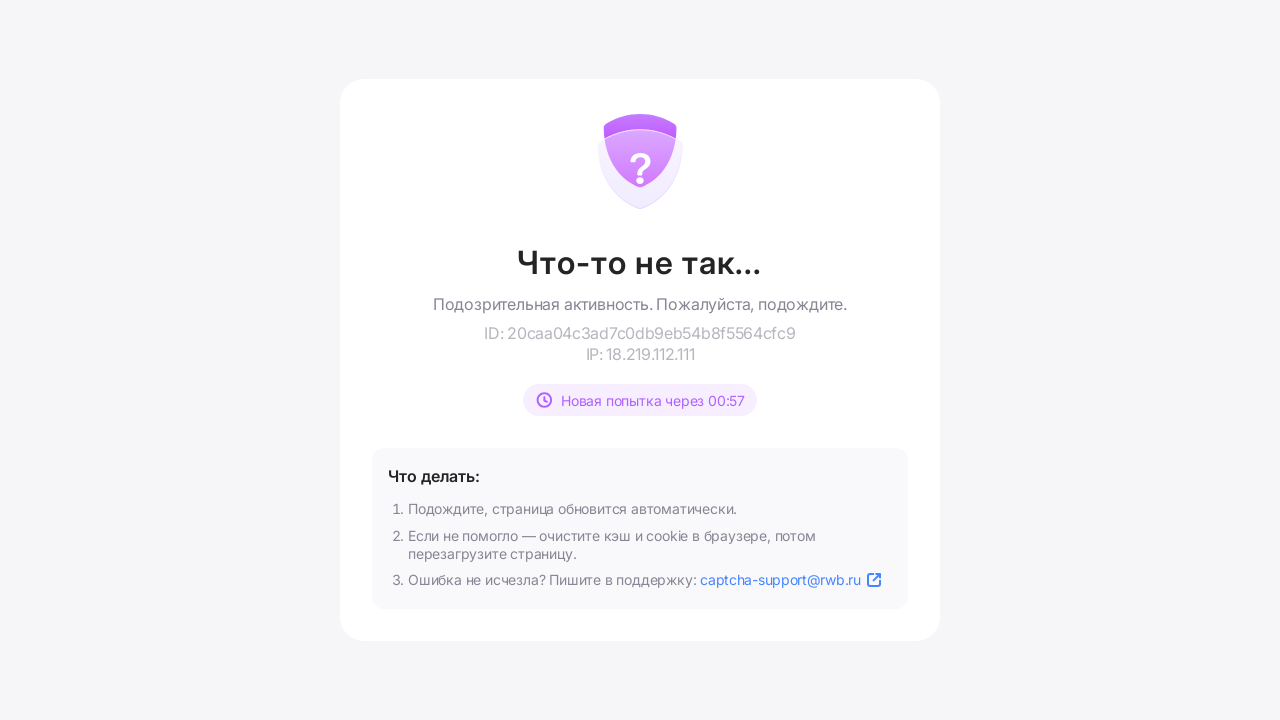